Tests that when only the password field is left blank, the error message "Epic sadface: Password is required" is displayed

Starting URL: https://www.saucedemo.com/

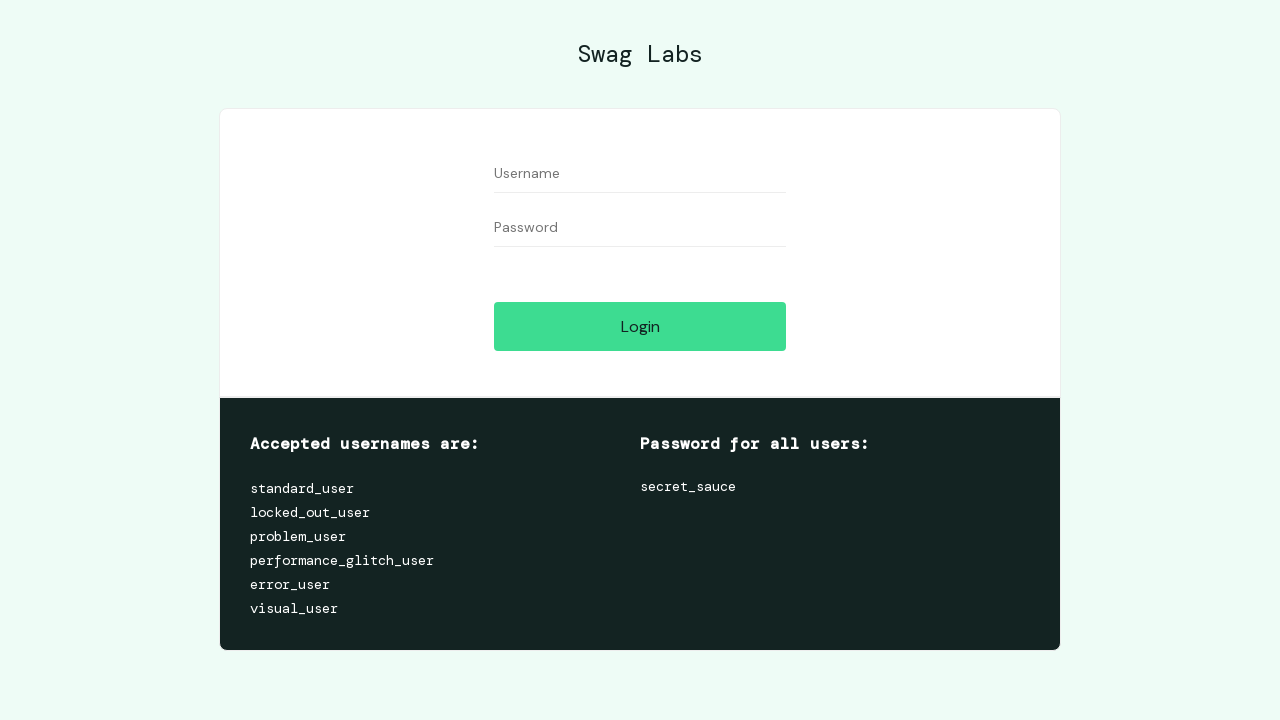

Navigated to Sauce Labs login page
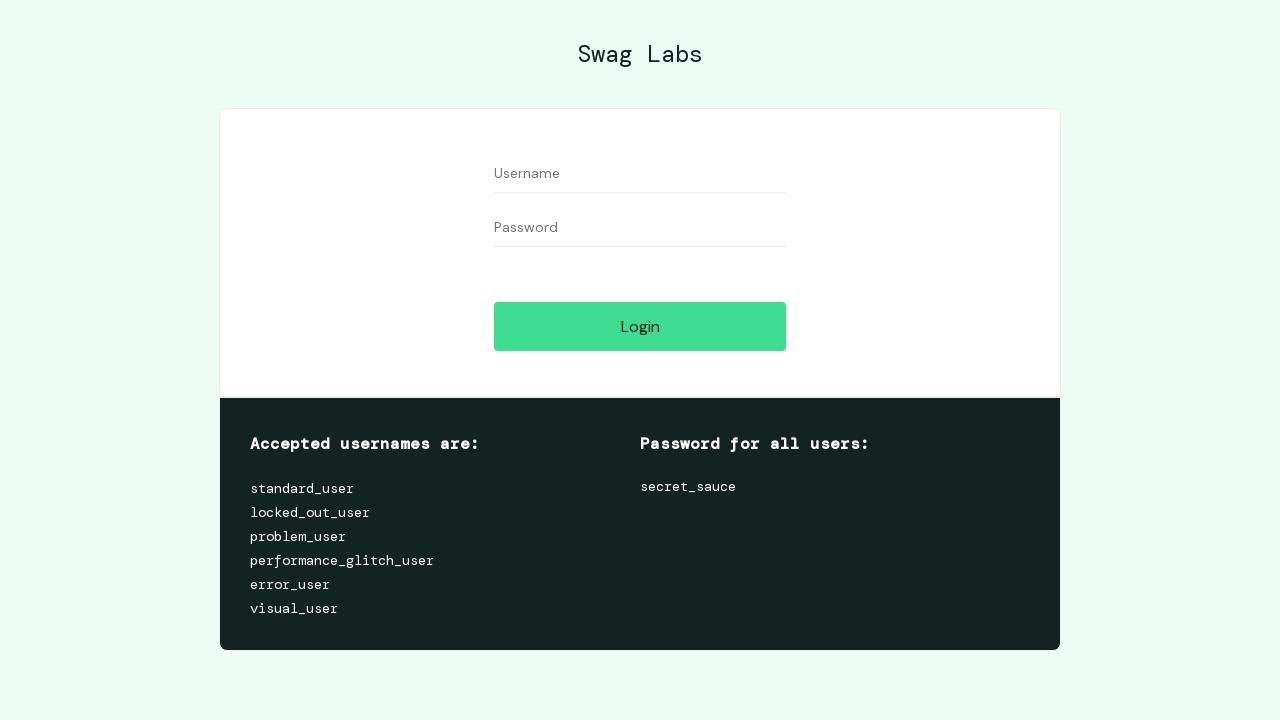

Filled username field with 'testuser' on #user-name
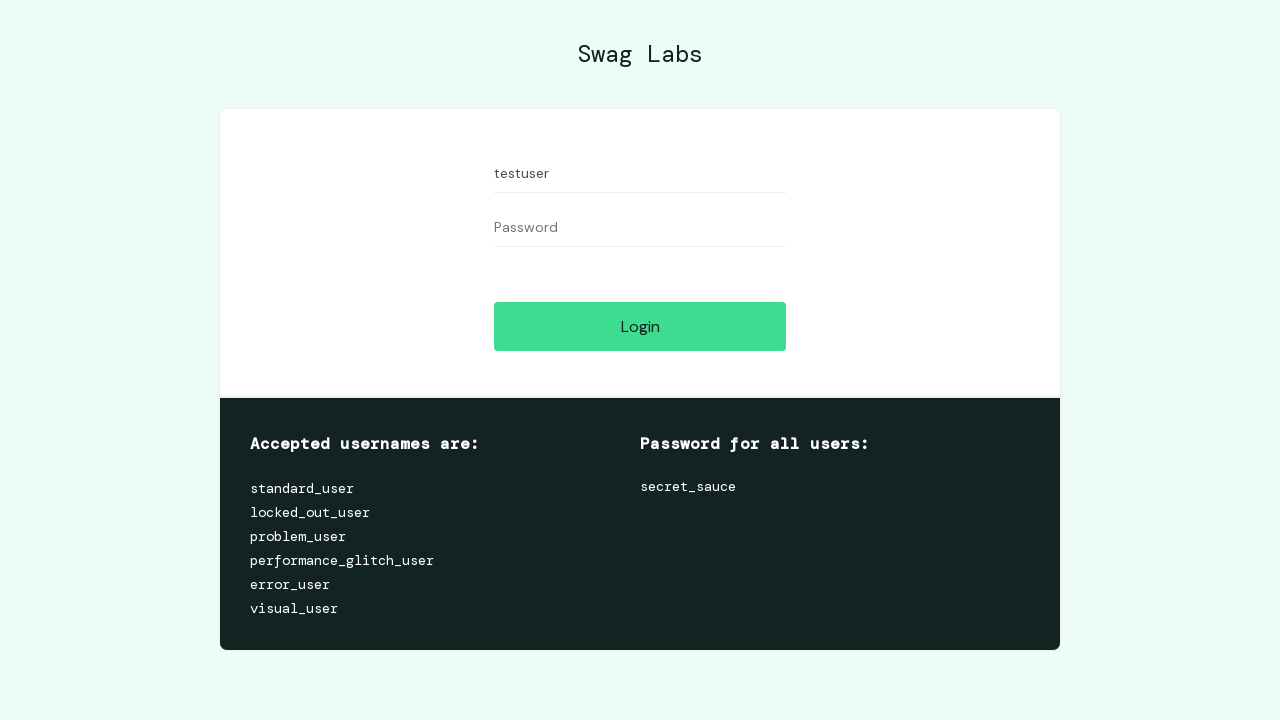

Clicked login button with blank password field at (640, 326) on #login-button
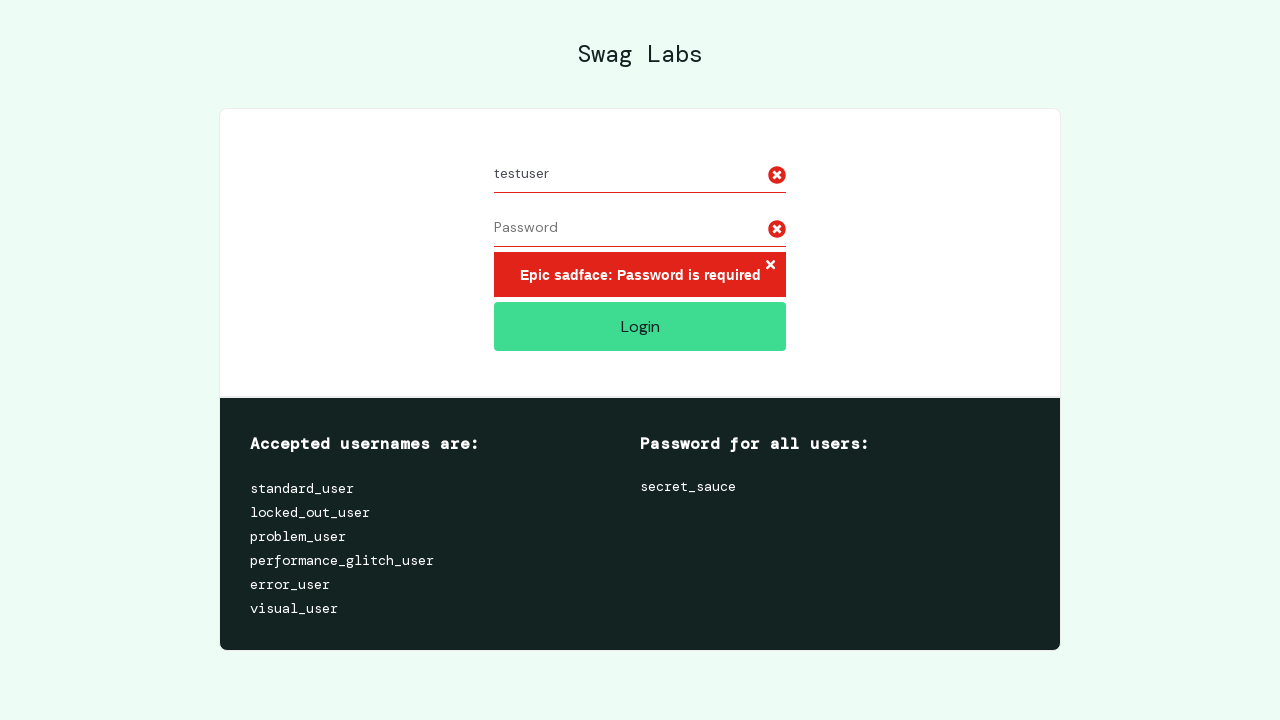

Error message appeared
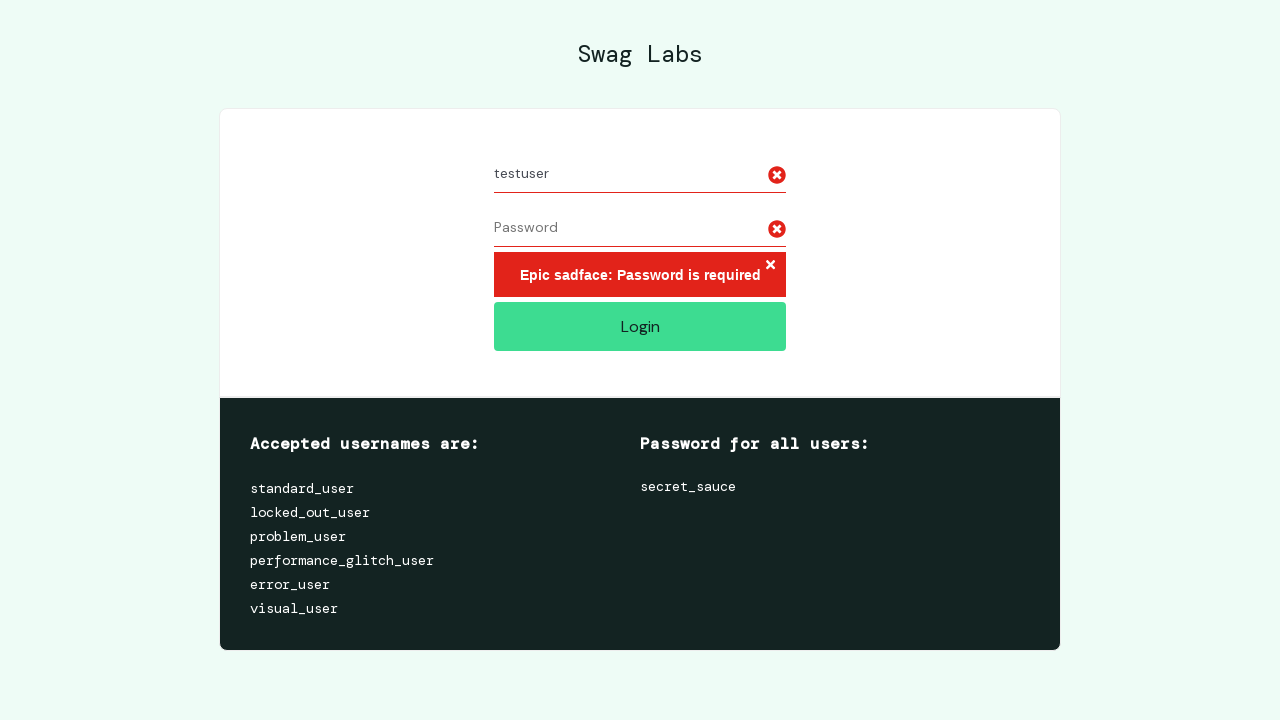

Located error message element
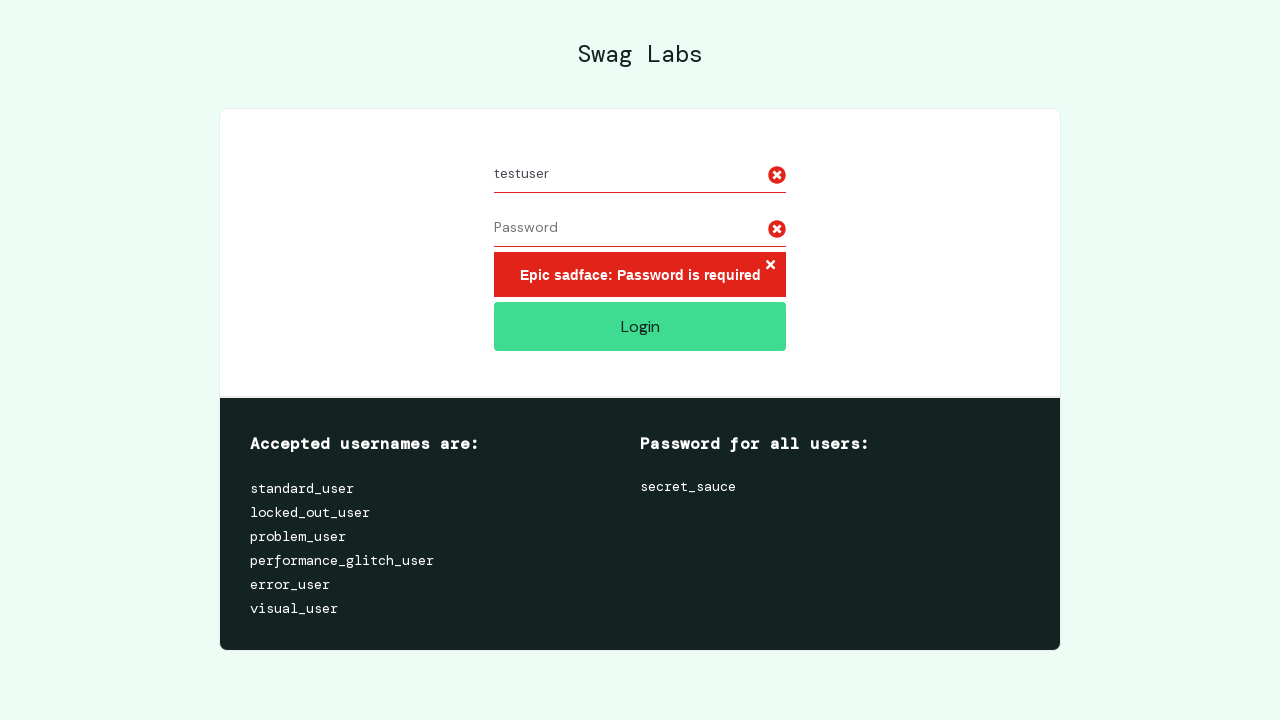

Verified error message contains 'Password is required'
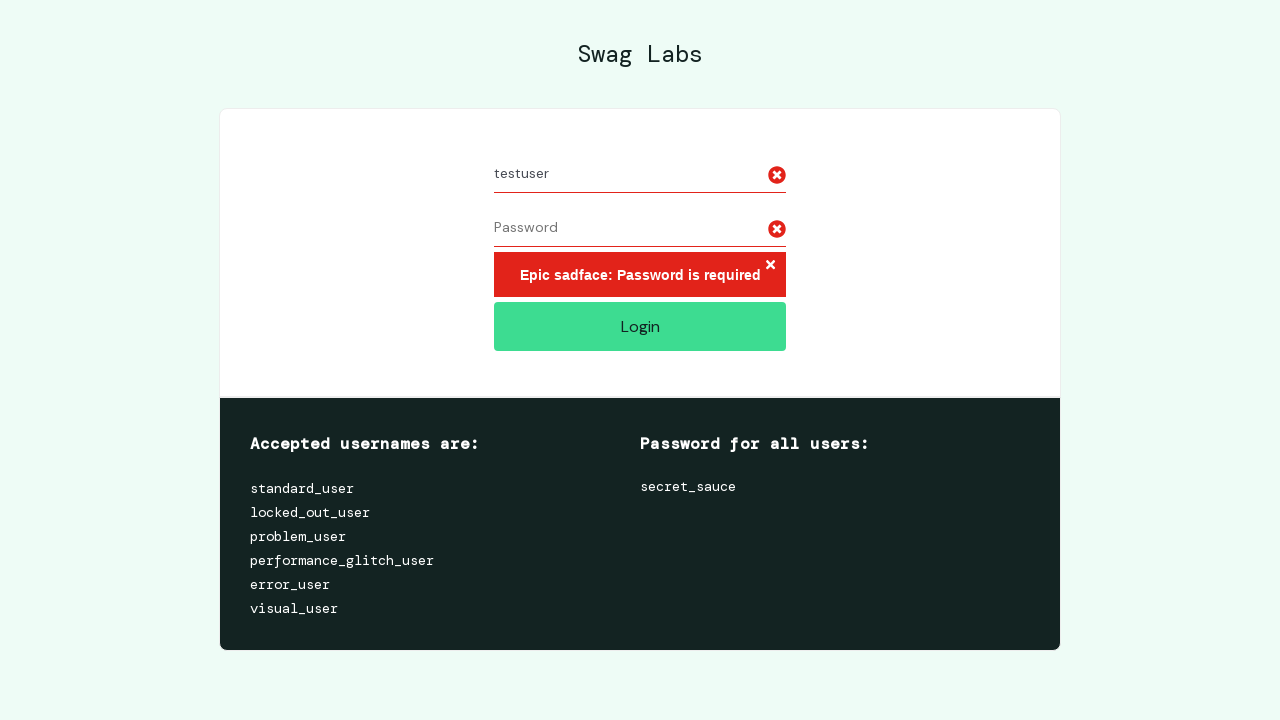

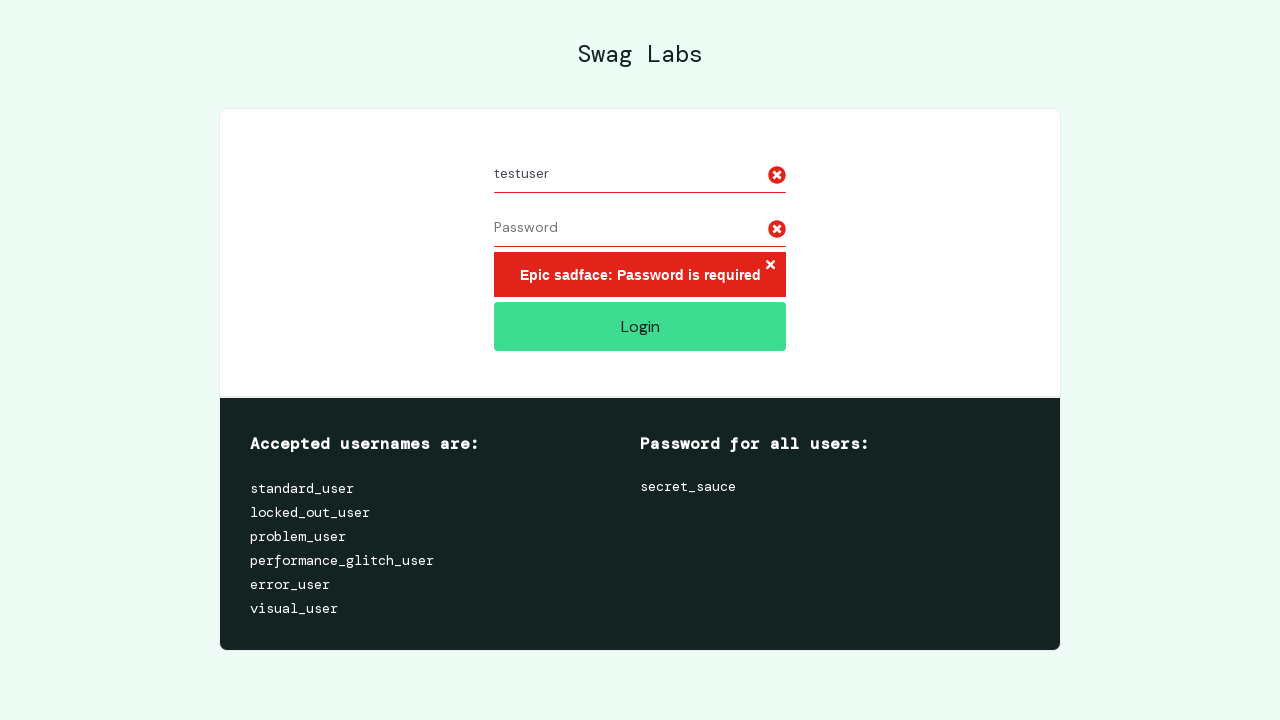